Tests the flight search functionality on BlazeDemo by clicking the Find Flights button

Starting URL: http://www.blazedemo.com/

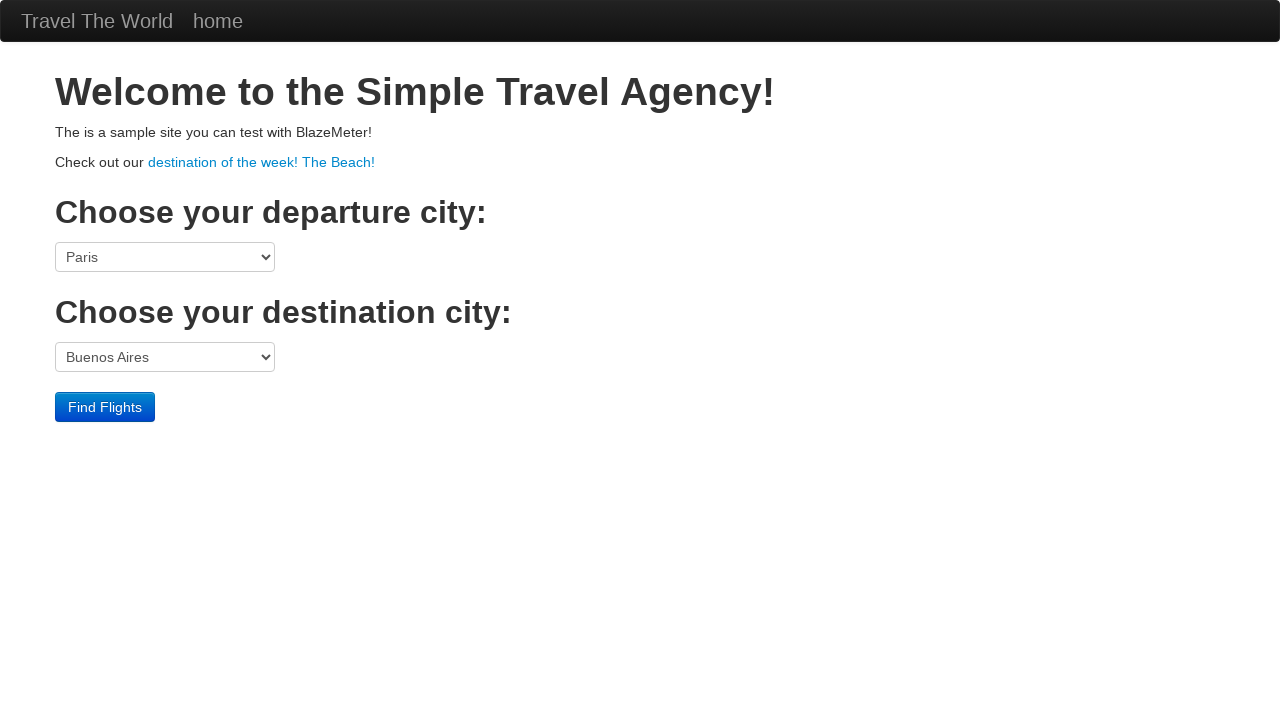

Navigated to BlazeDemo homepage
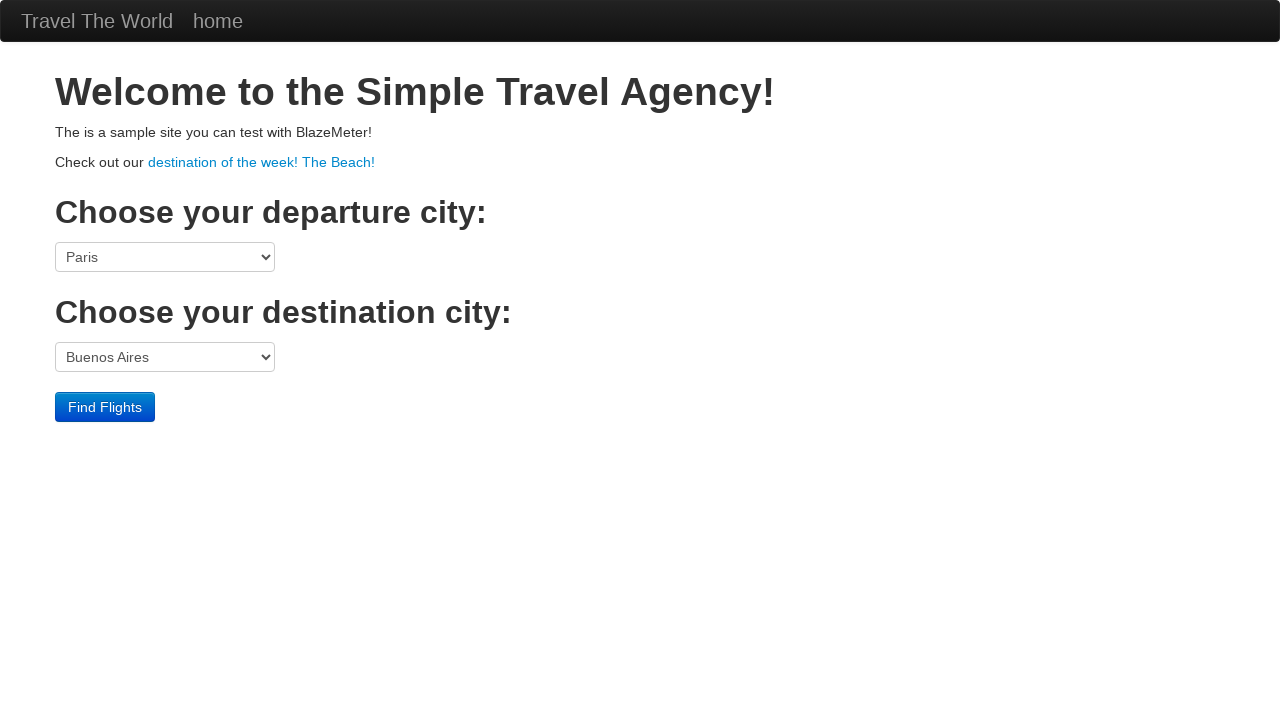

Clicked Find Flights button at (105, 407) on xpath=//input[@value='Find Flights']
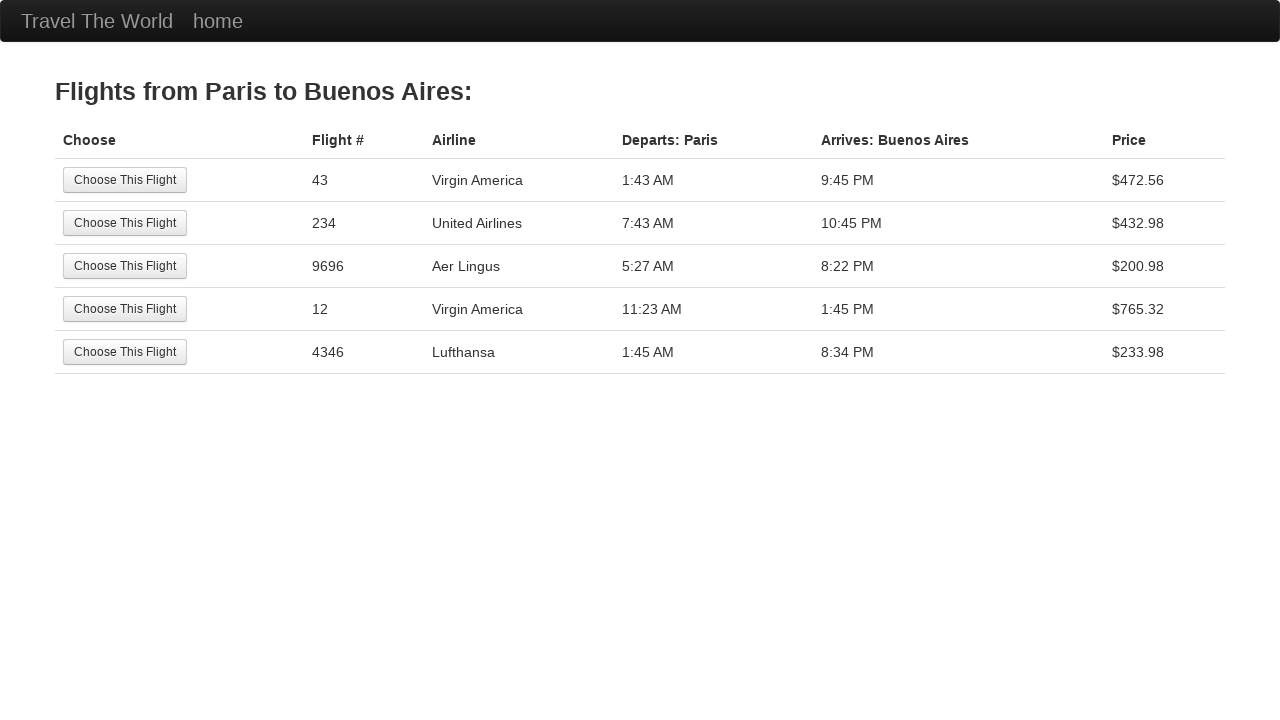

Flight search results page loaded
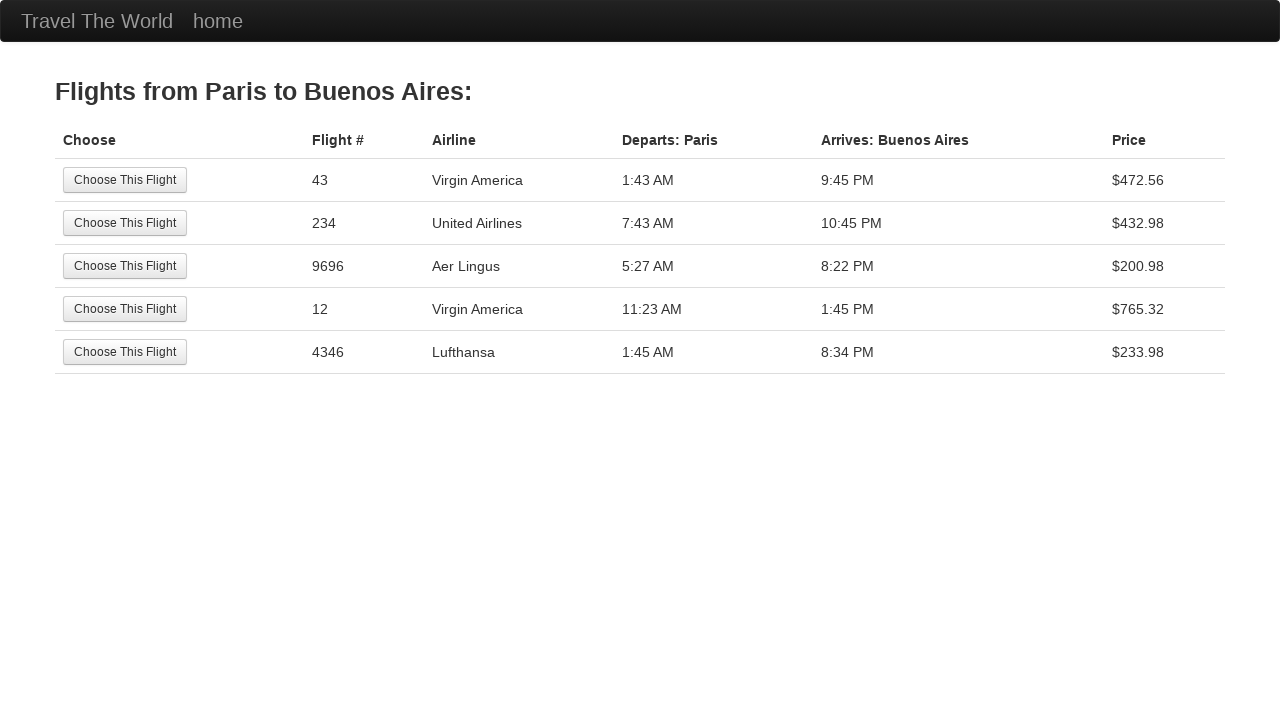

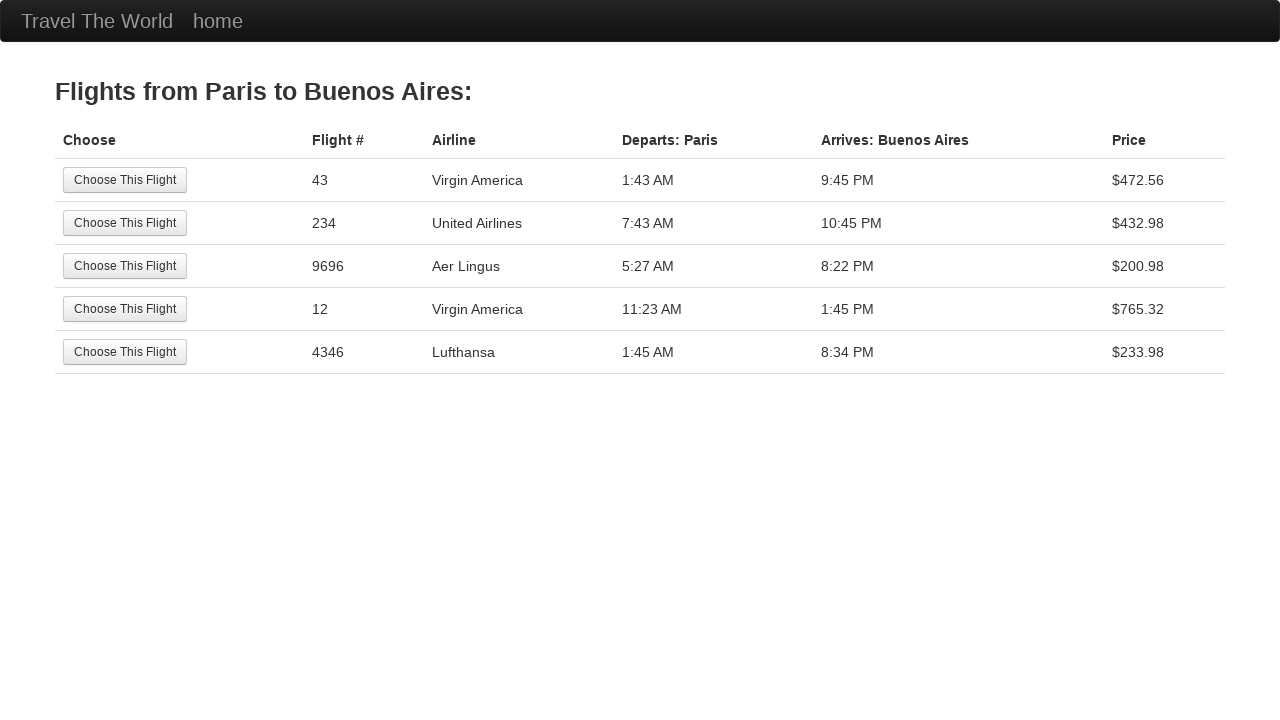